Tests handling of a simple JavaScript alert popup by clicking a button to trigger the alert and then accepting it.

Starting URL: https://demoqa.com/alerts

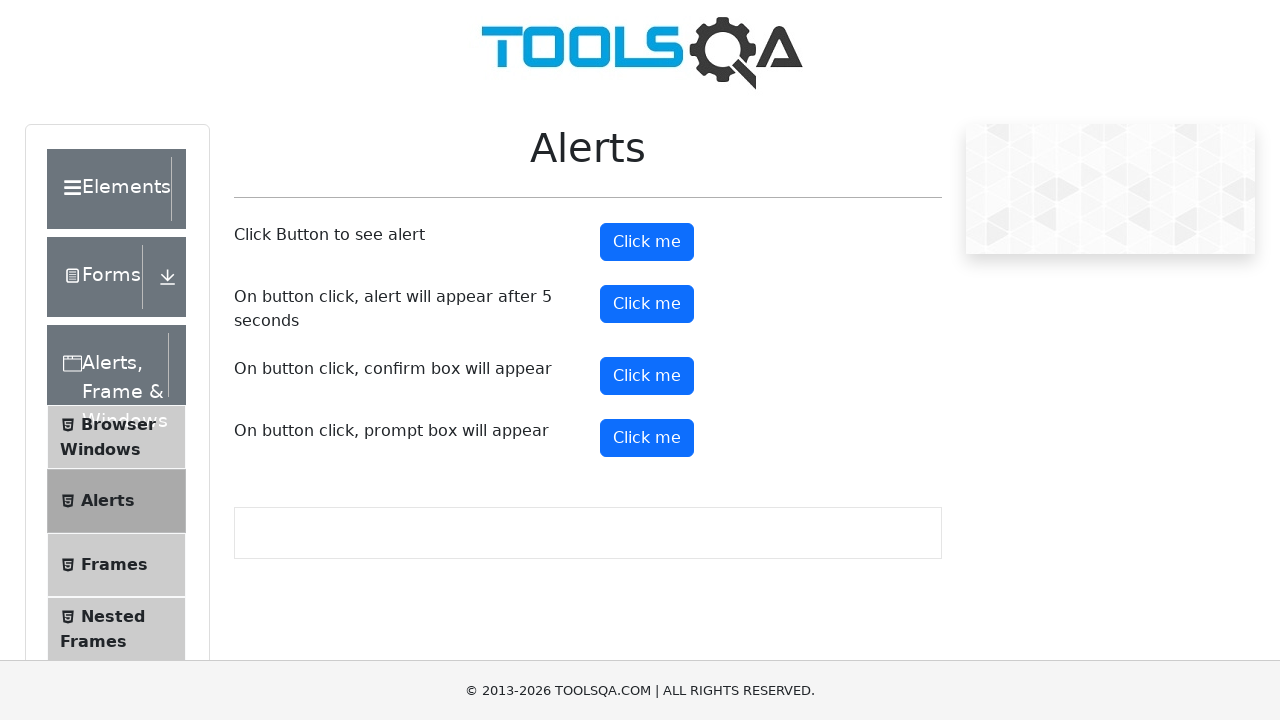

Clicked alert button to trigger simple alert popup at (647, 242) on #alertButton
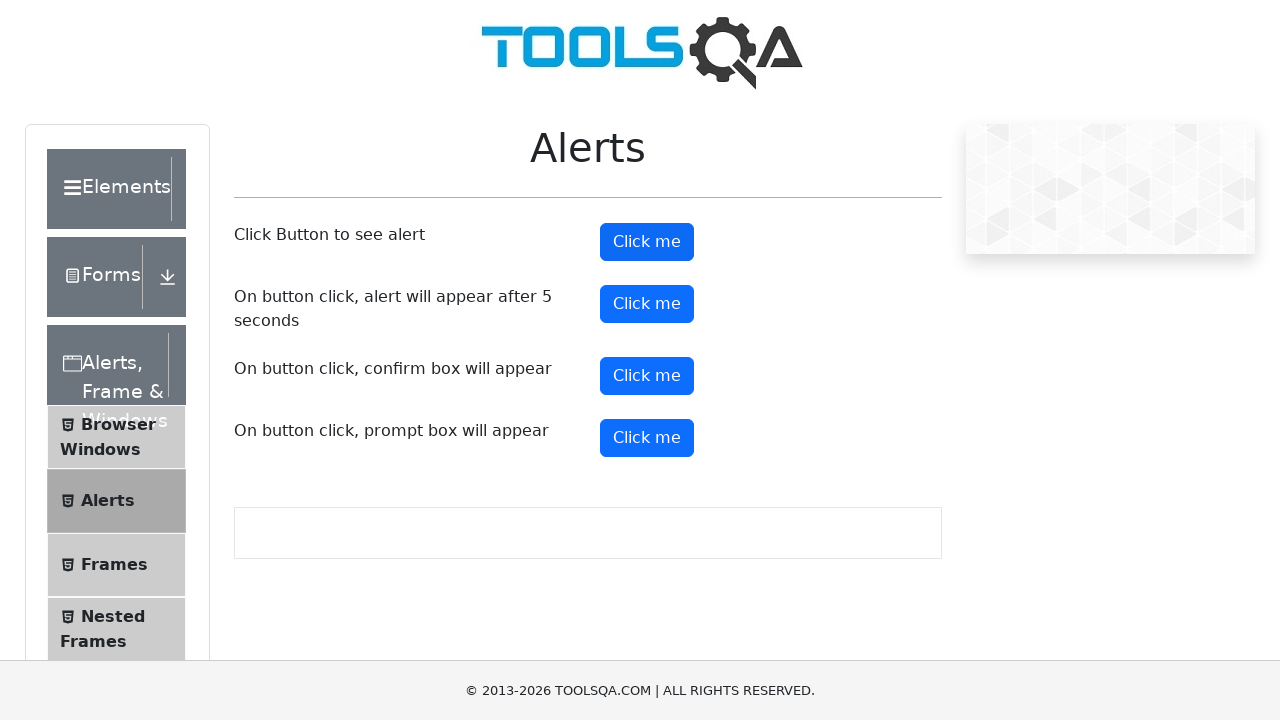

Set up dialog handler to accept alerts
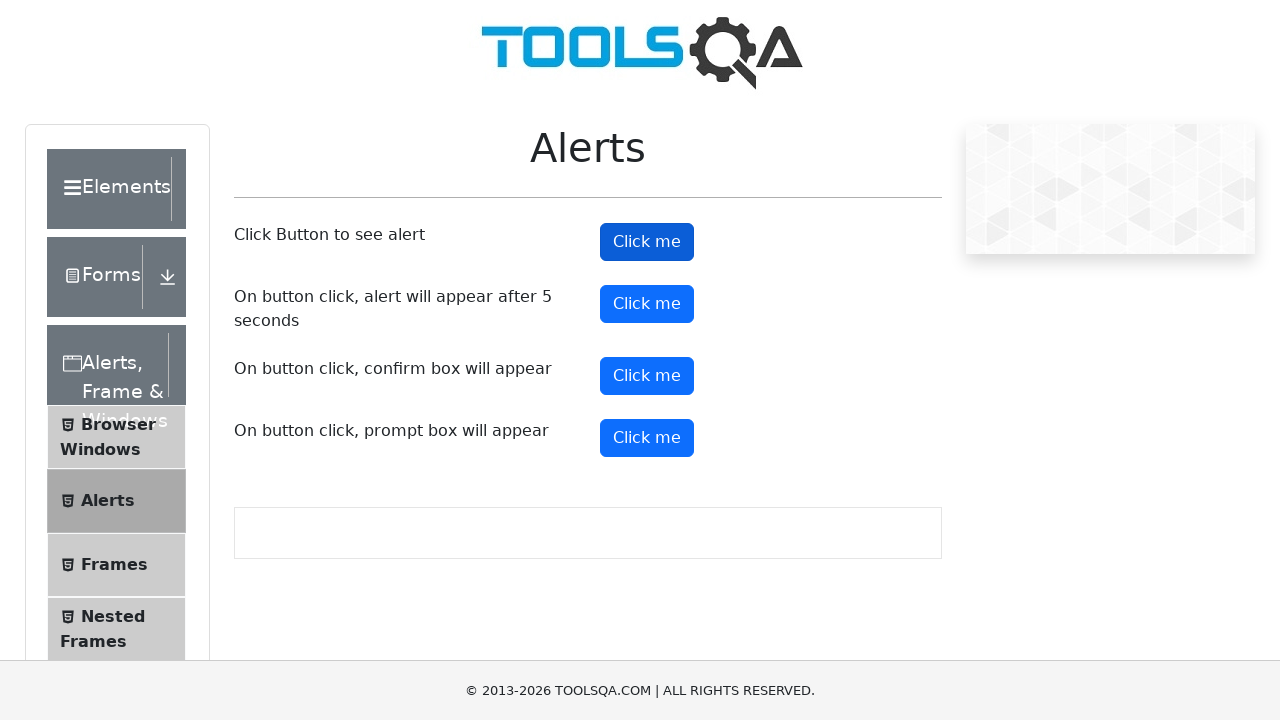

Clicked alert button again to trigger and accept alert popup at (647, 242) on #alertButton
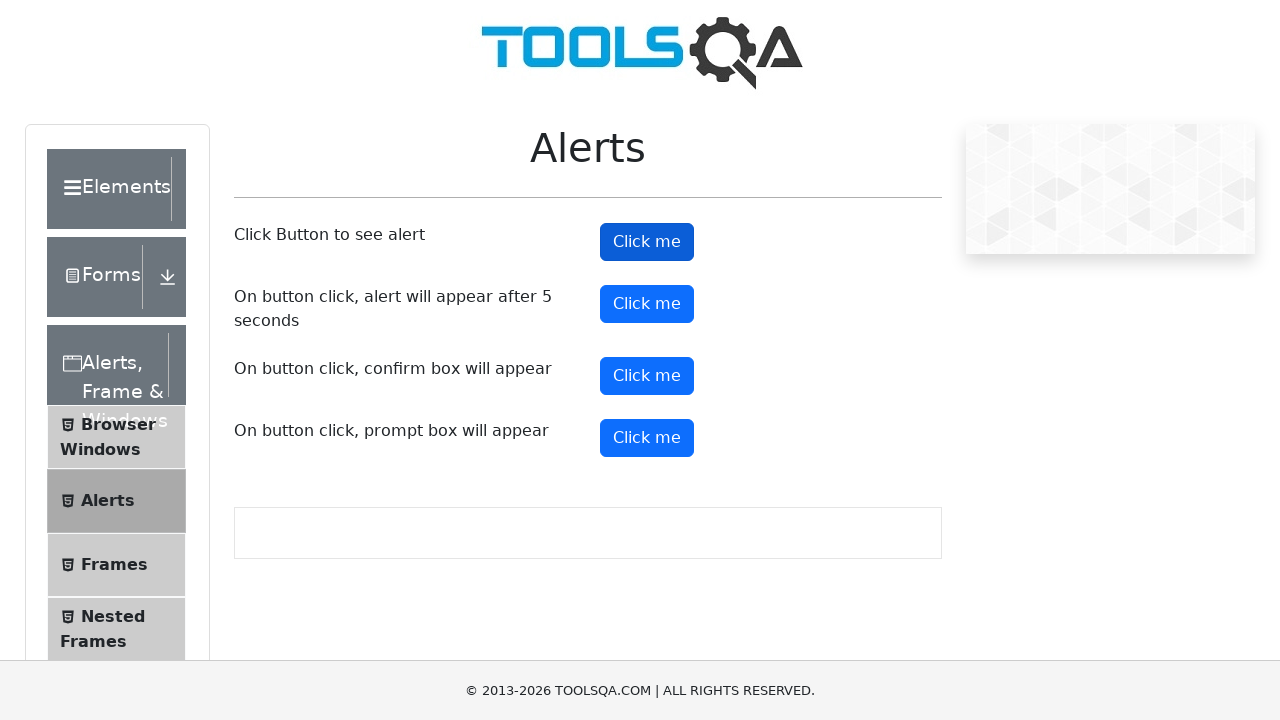

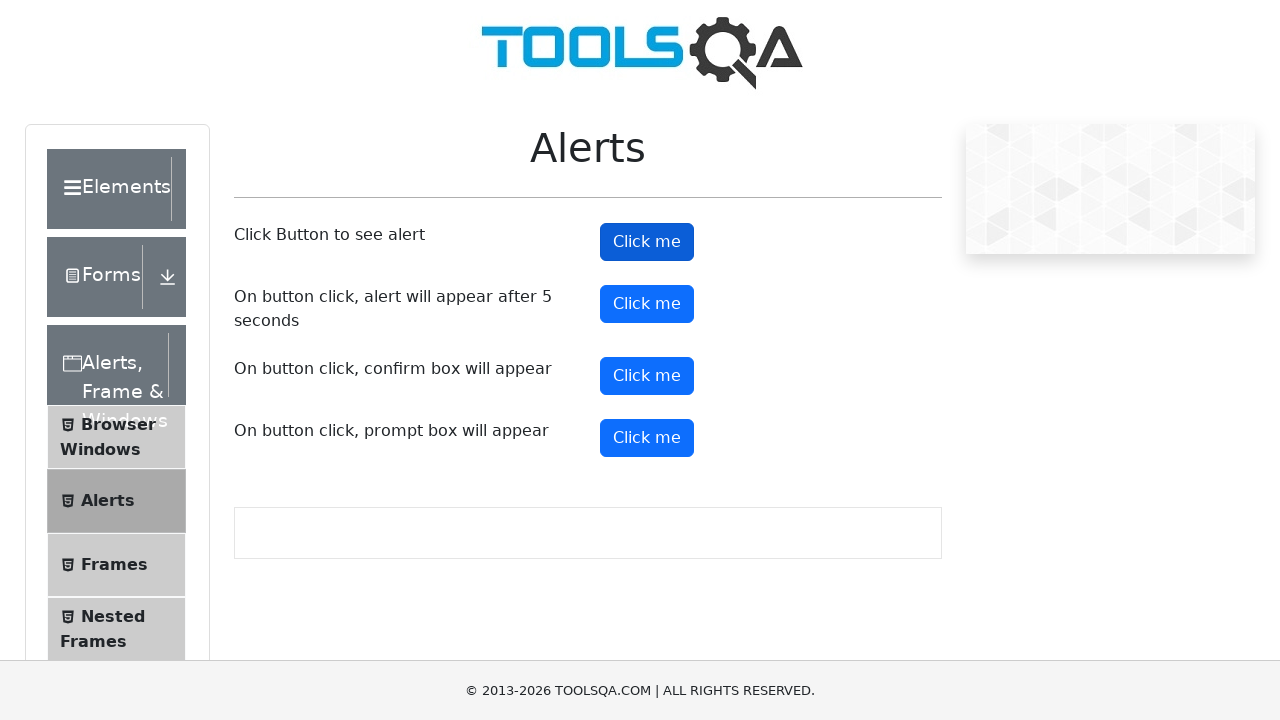